Tests page load performance by navigating to homepage and verifying it loads within acceptable time.

Starting URL: https://bob-takuya.github.io/archi-site/

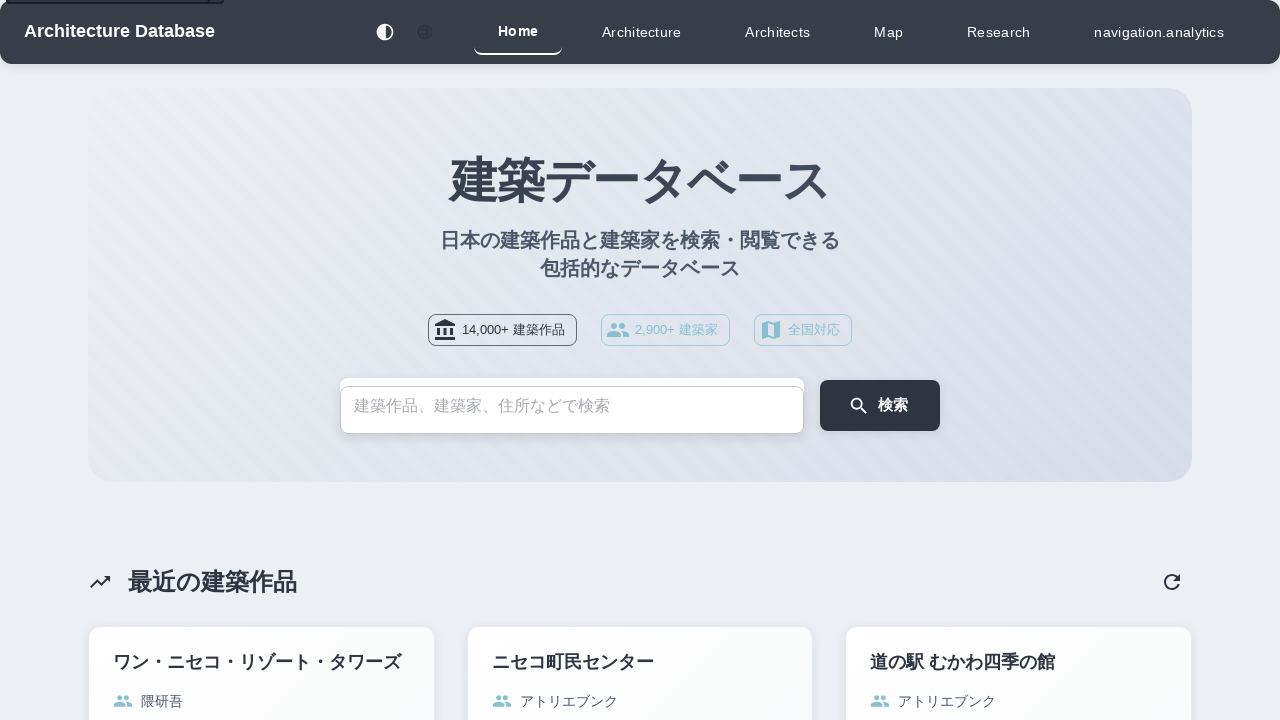

Waited for network to reach idle state
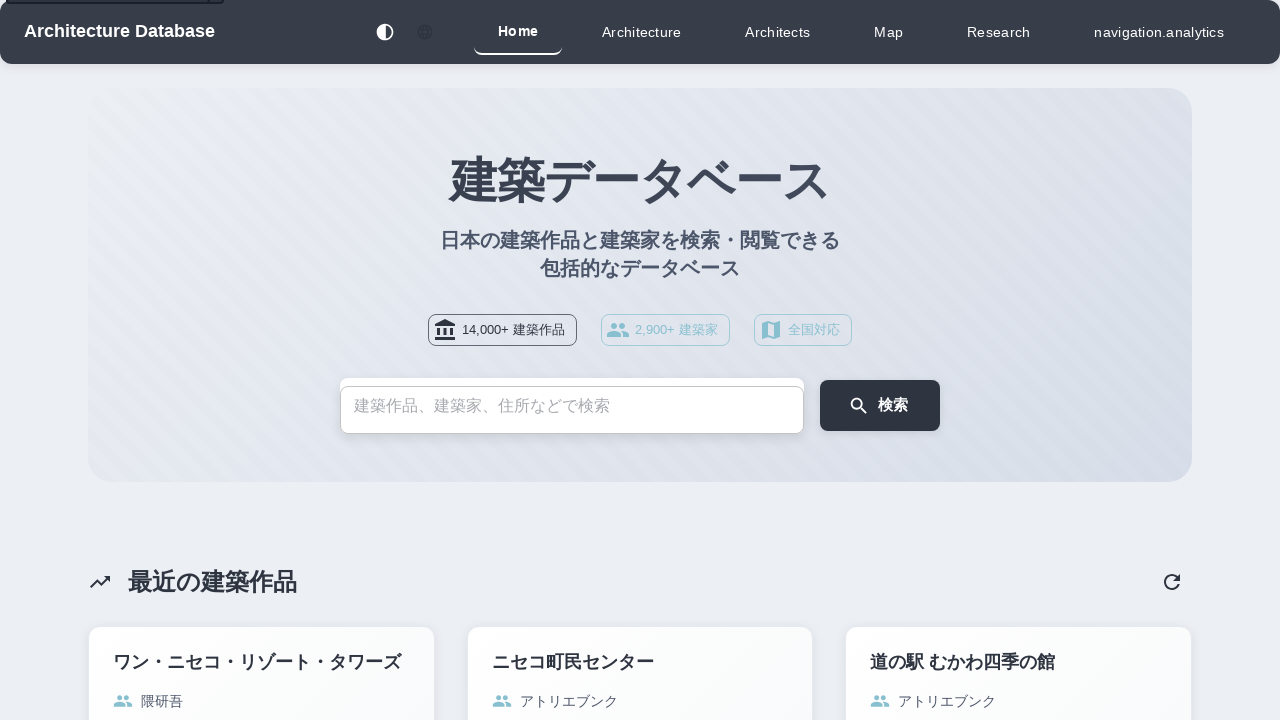

Verified main heading (h1) is visible on page
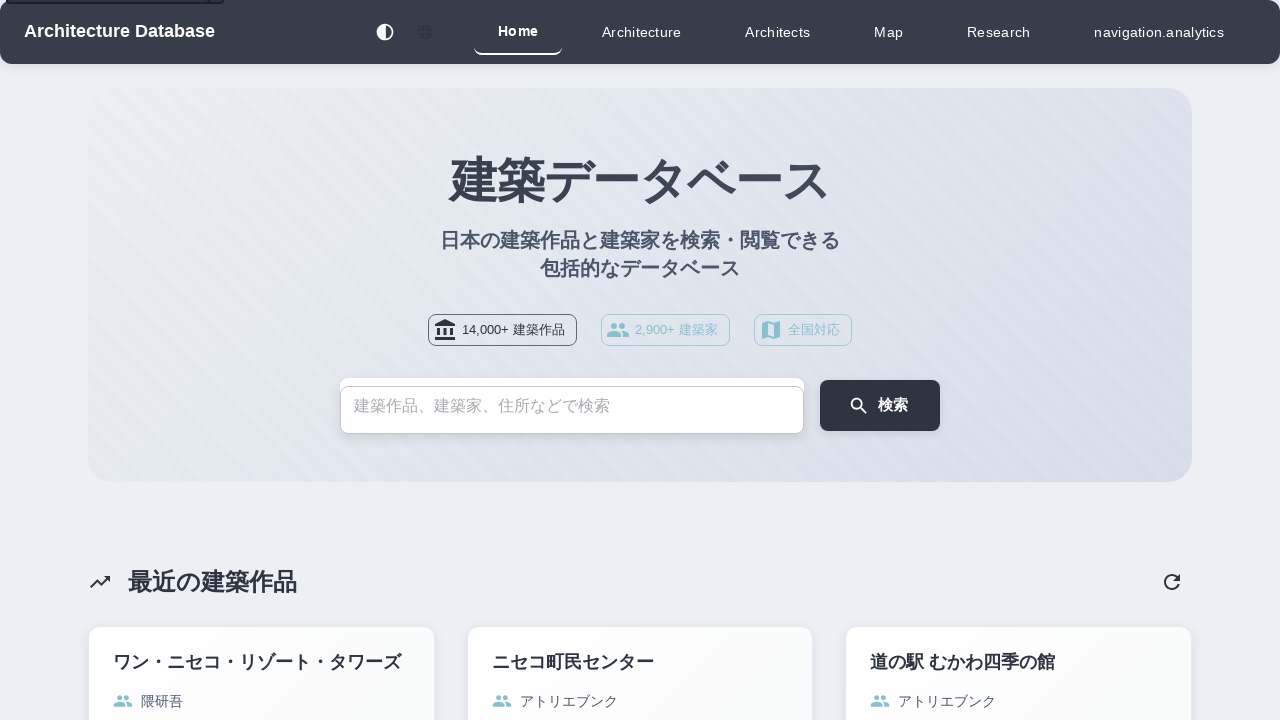

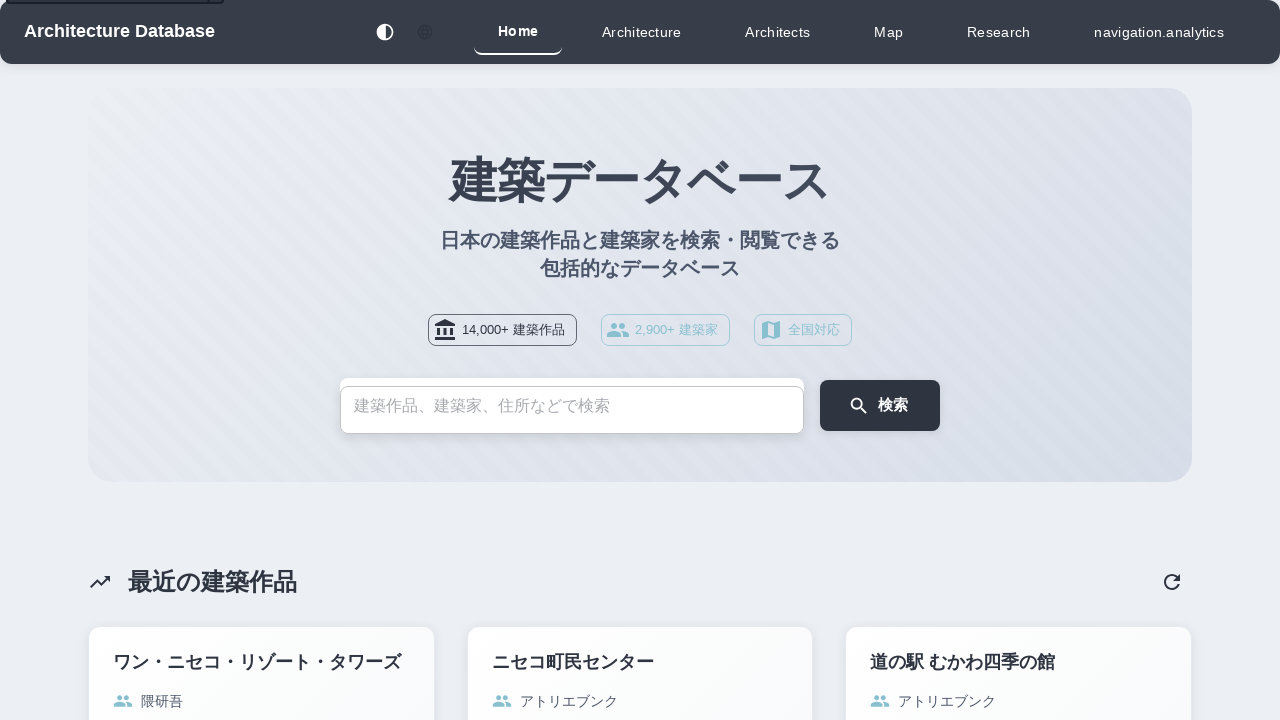